Basic check that navigates to koel.dev and verifies the page URL contains "koel.dev" and that the page has a non-empty title.

Starting URL: https://koel.dev/

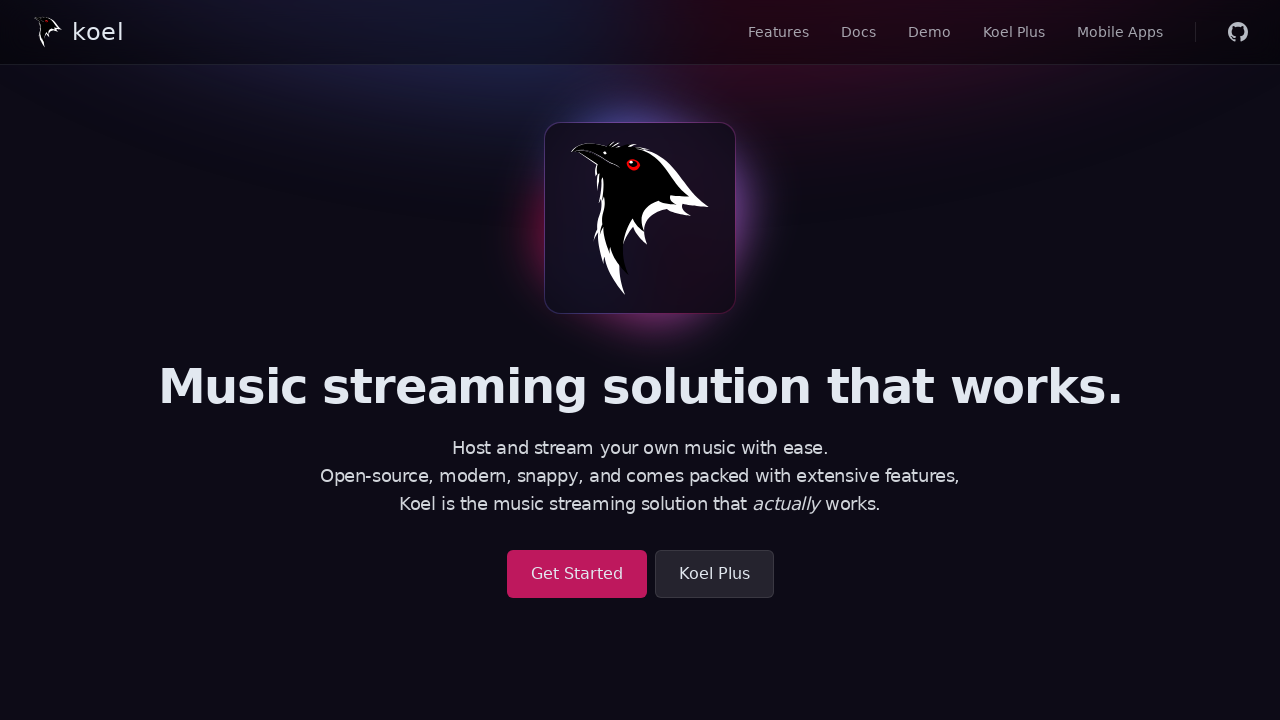

Retrieved current page URL
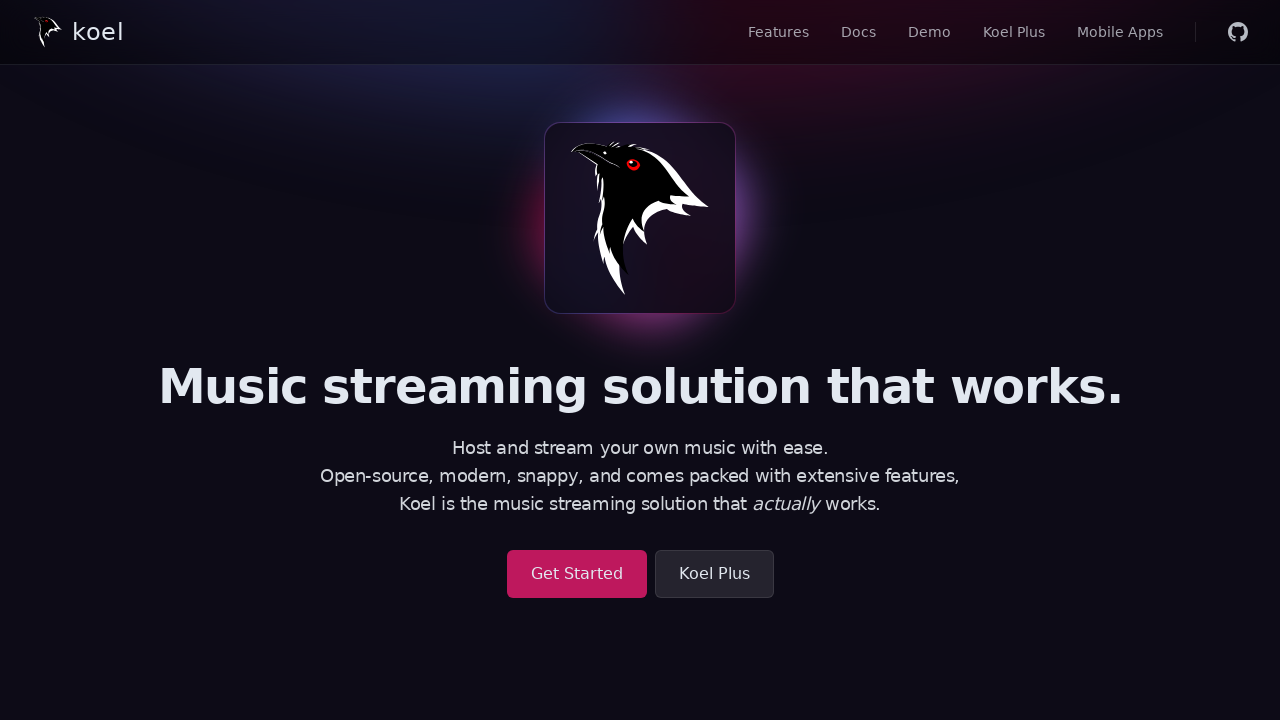

Verified URL contains 'koel.dev'
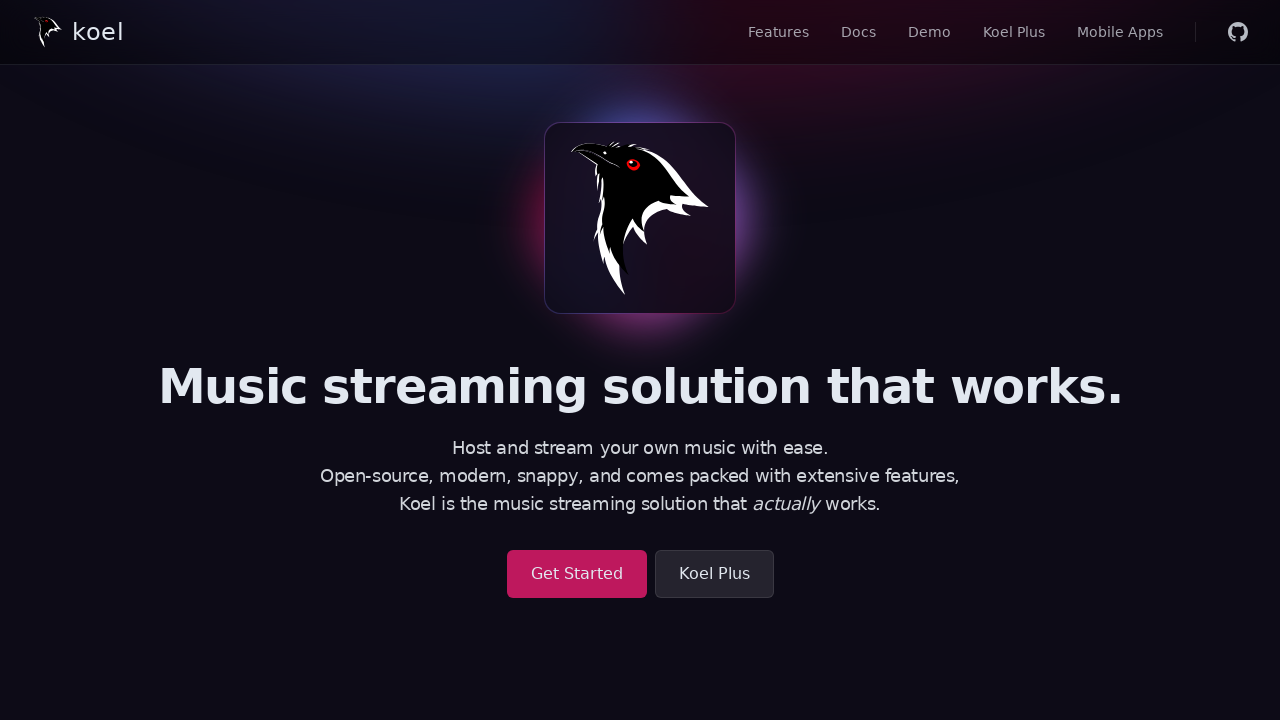

Retrieved page title
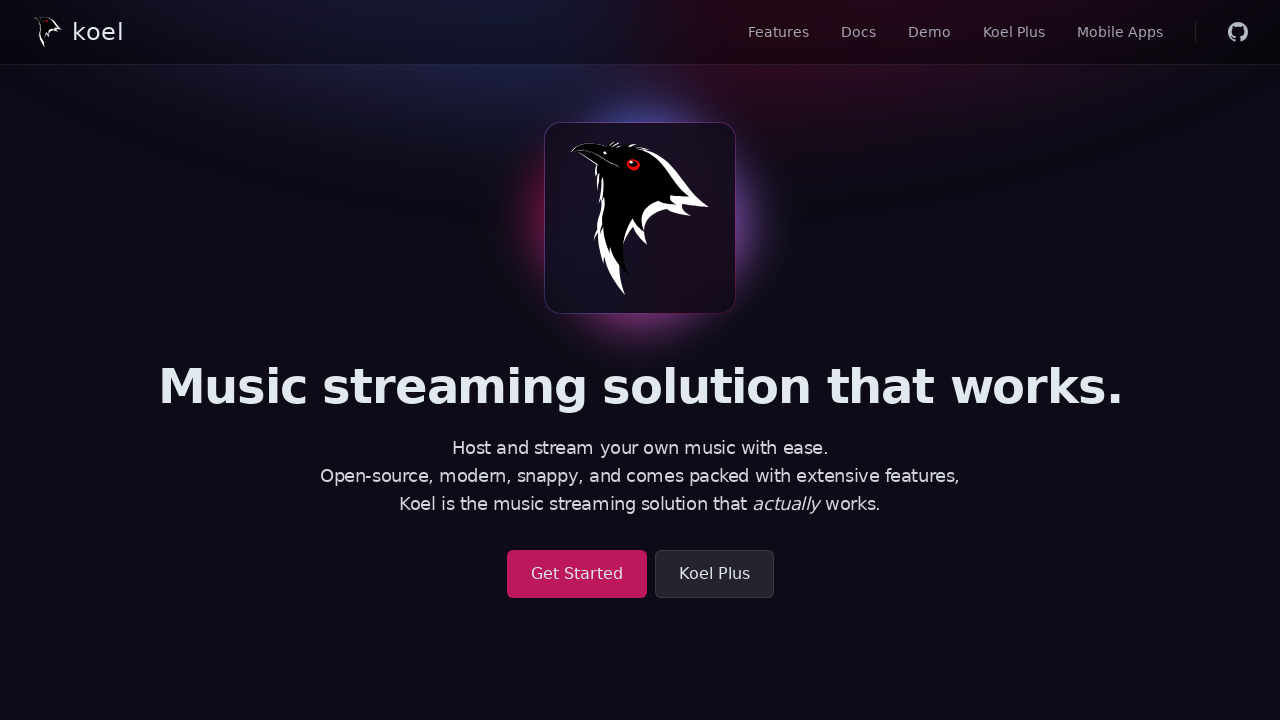

Verified page title is not empty
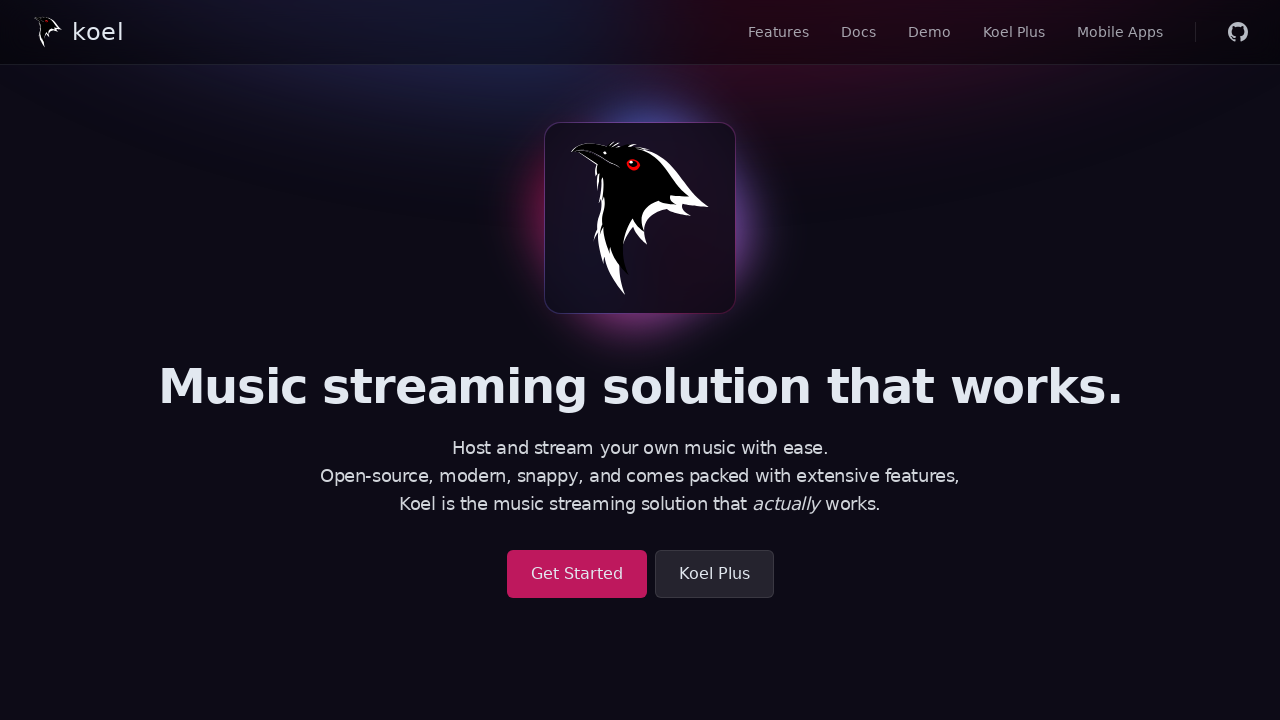

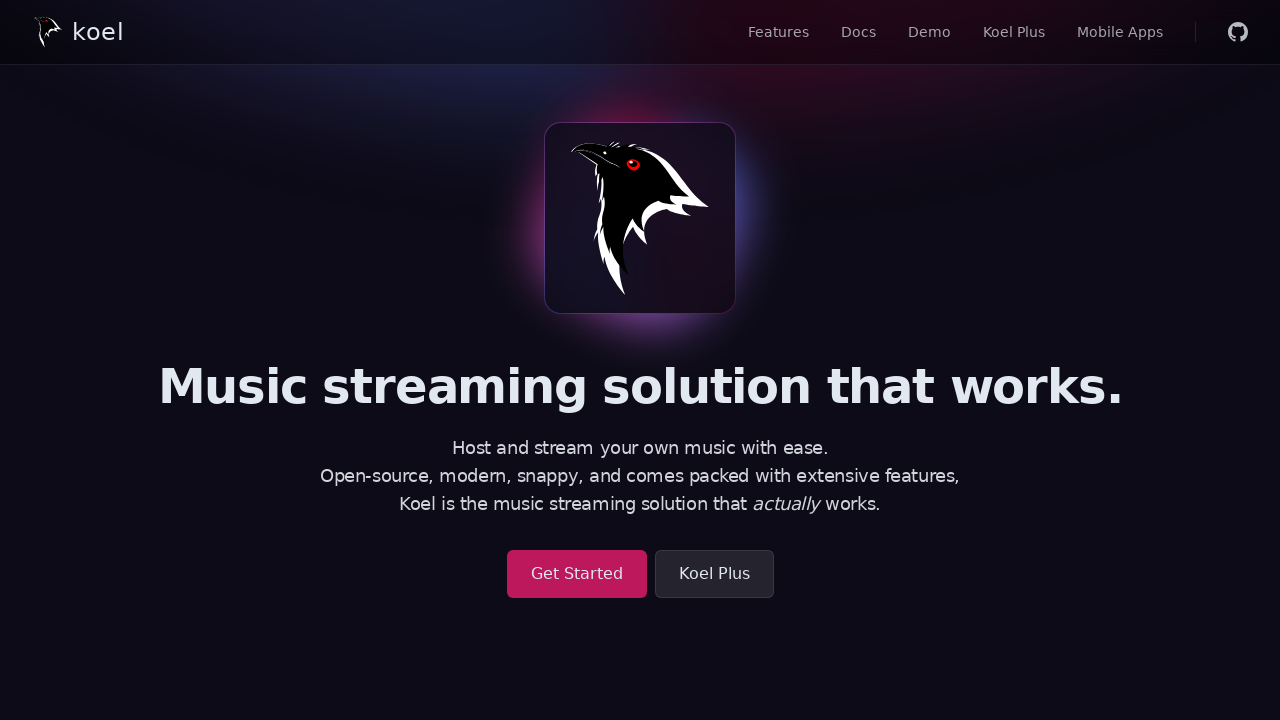